Navigates to the Buttons page and tests all three button types: double-click, right-click, and regular click

Starting URL: https://demoqa.com/

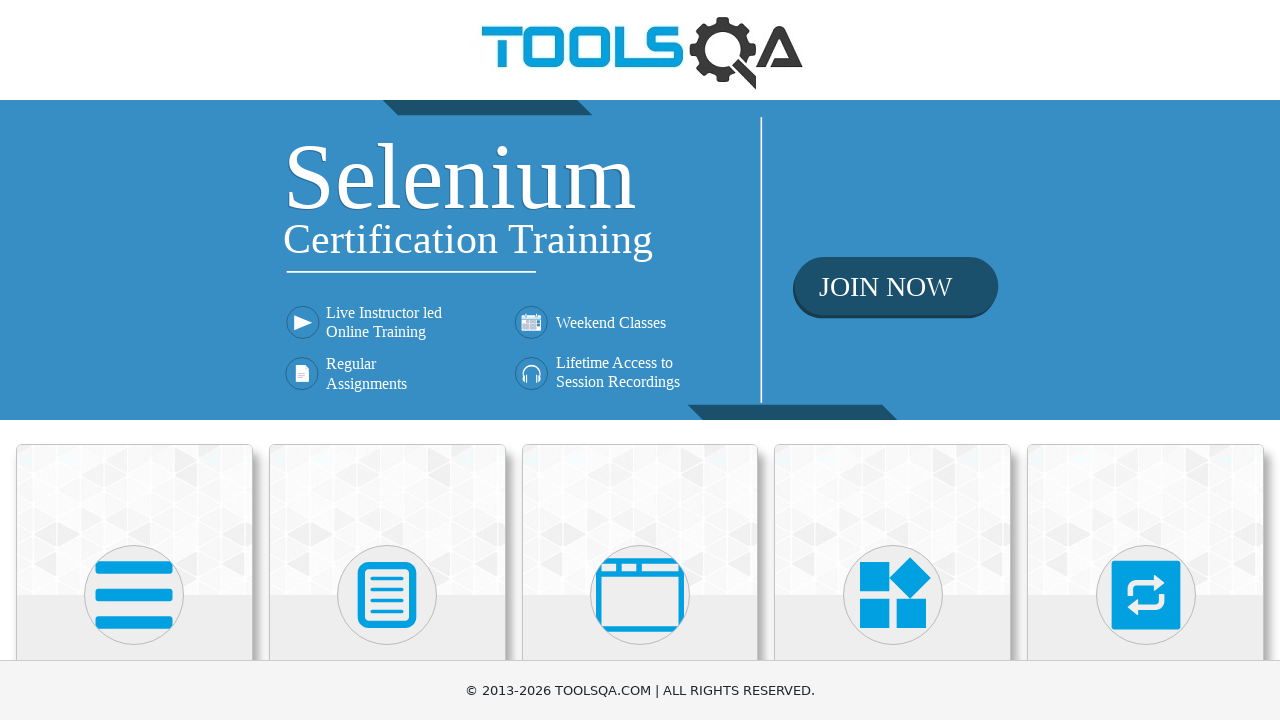

Clicked on Elements section at (134, 360) on internal:text="Elements"i
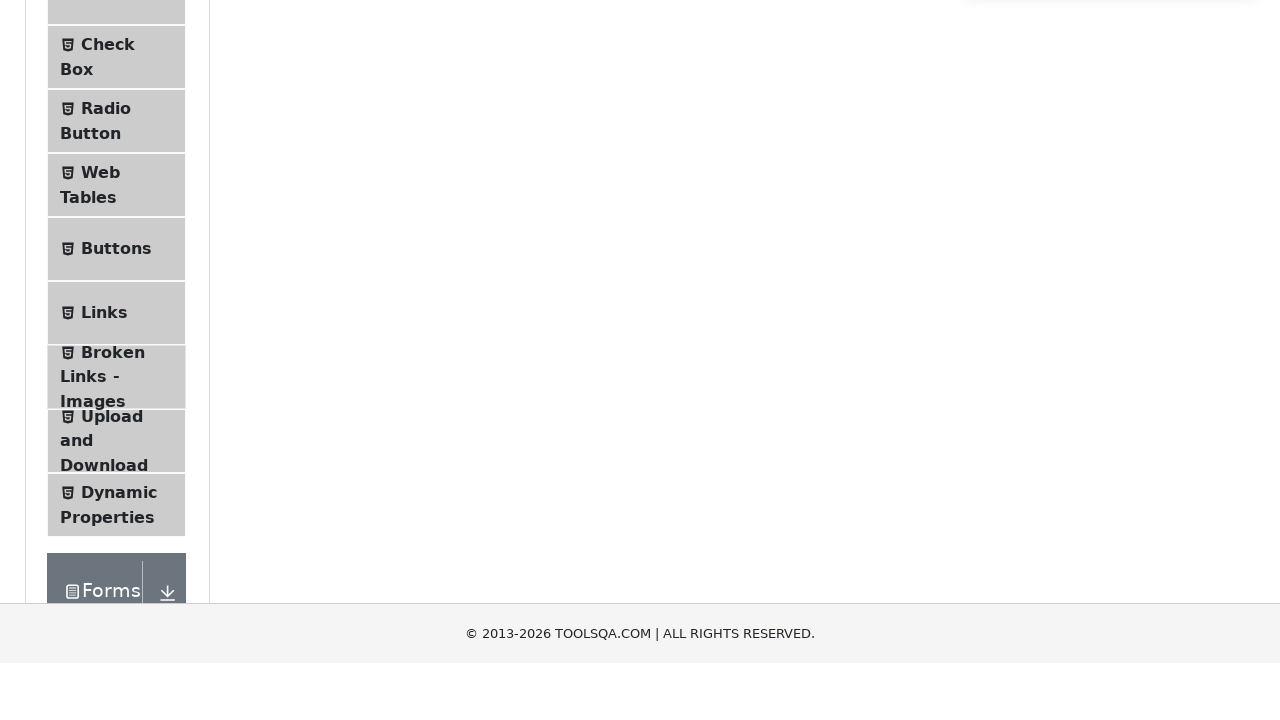

Clicked on Buttons menu item to navigate to Buttons page at (116, 517) on internal:text="Buttons"i
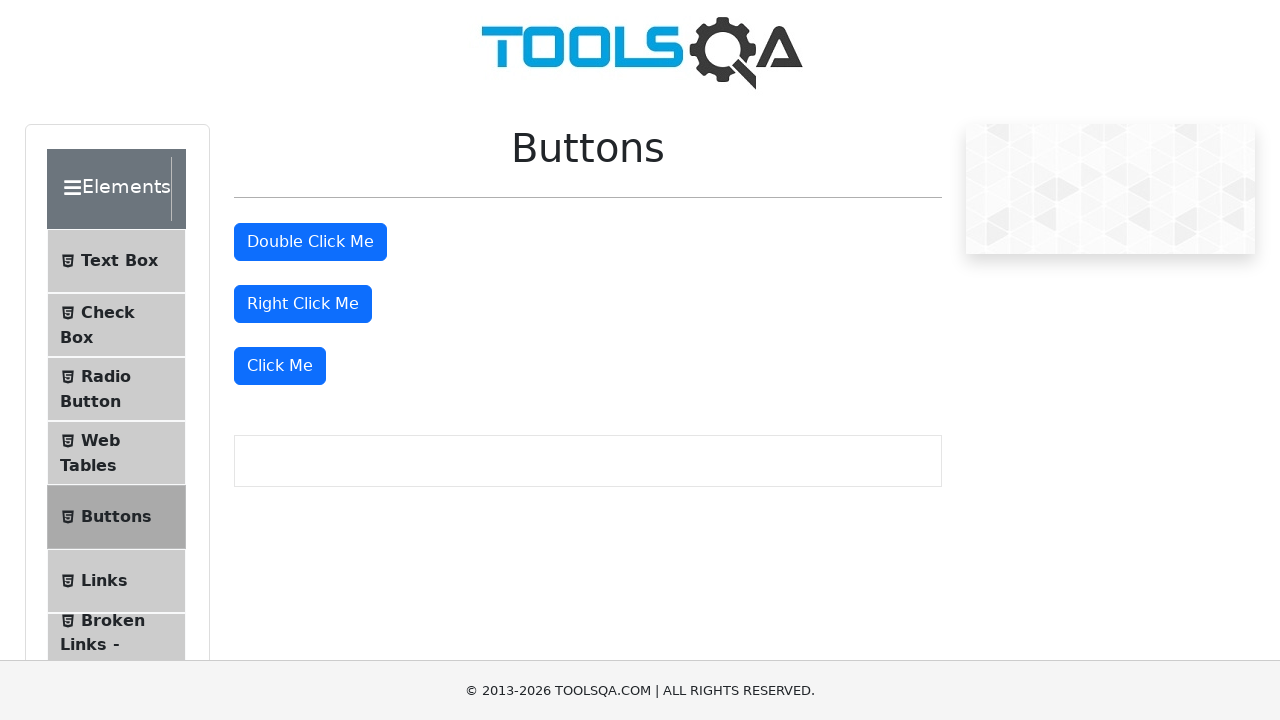

Double-clicked the double click button at (310, 242) on #doubleClickBtn
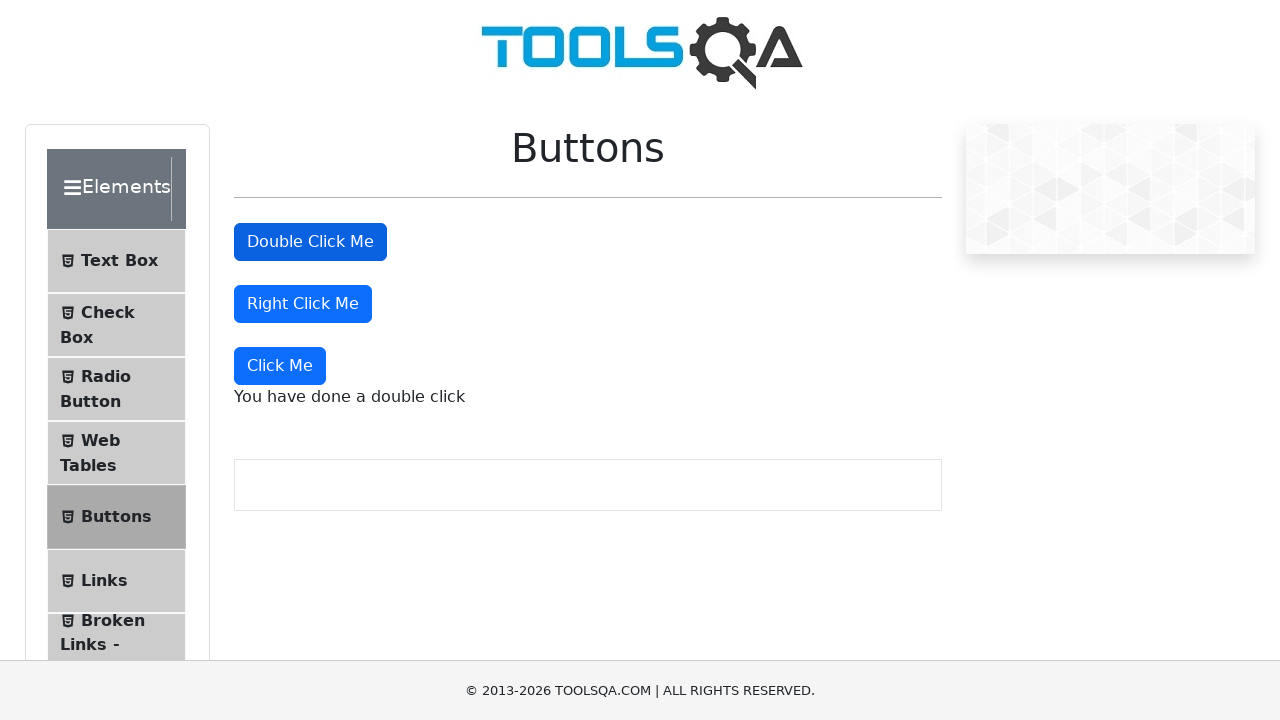

Verified that double click message appeared
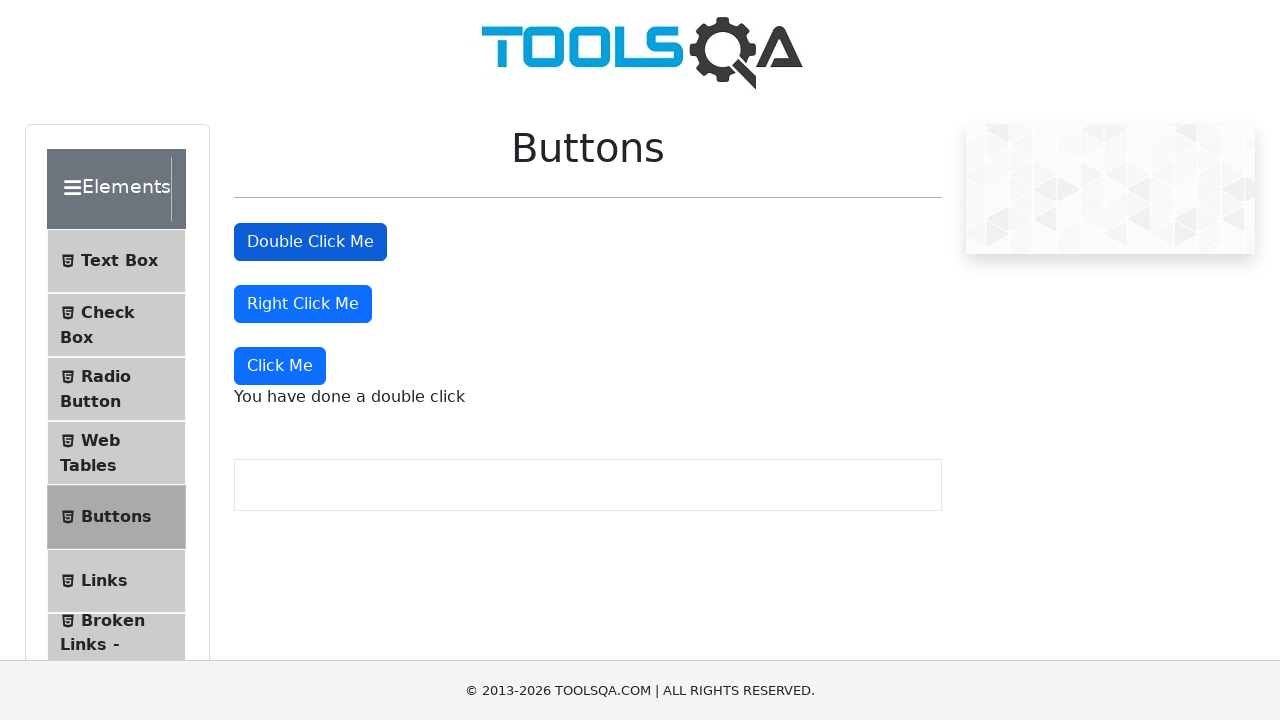

Right-clicked the right click button at (303, 304) on #rightClickBtn
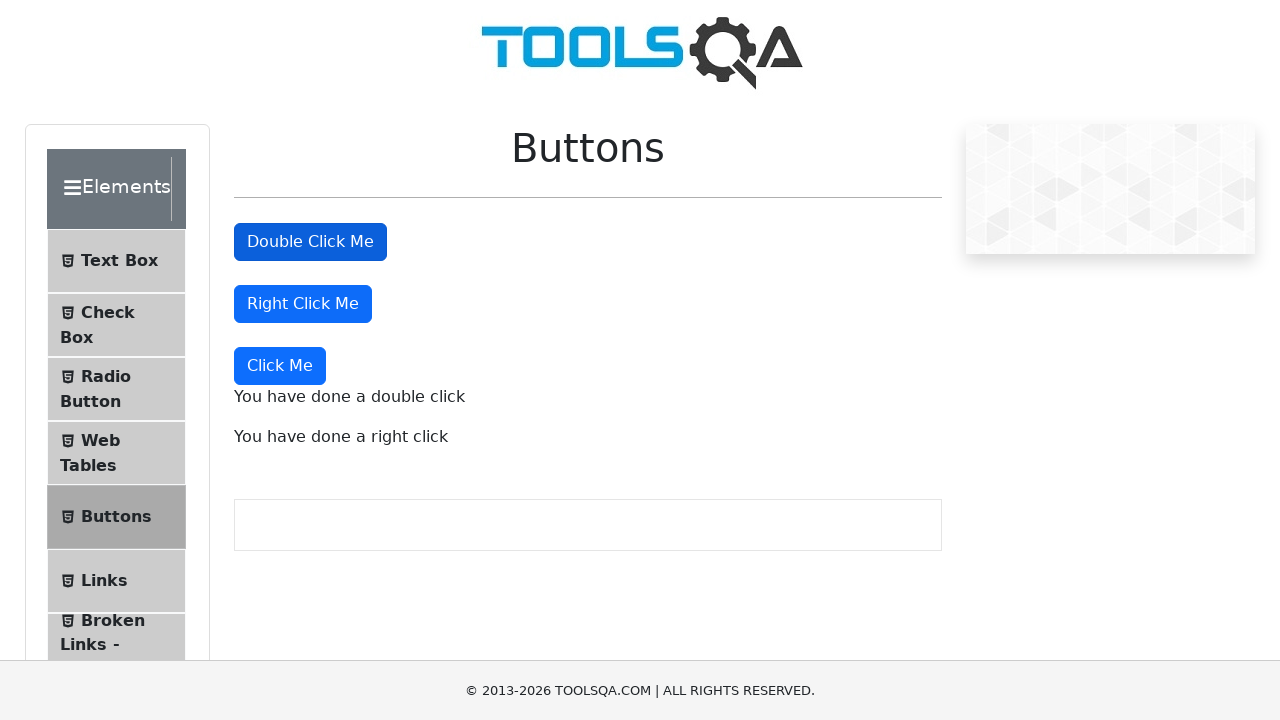

Verified that right click message appeared with correct text
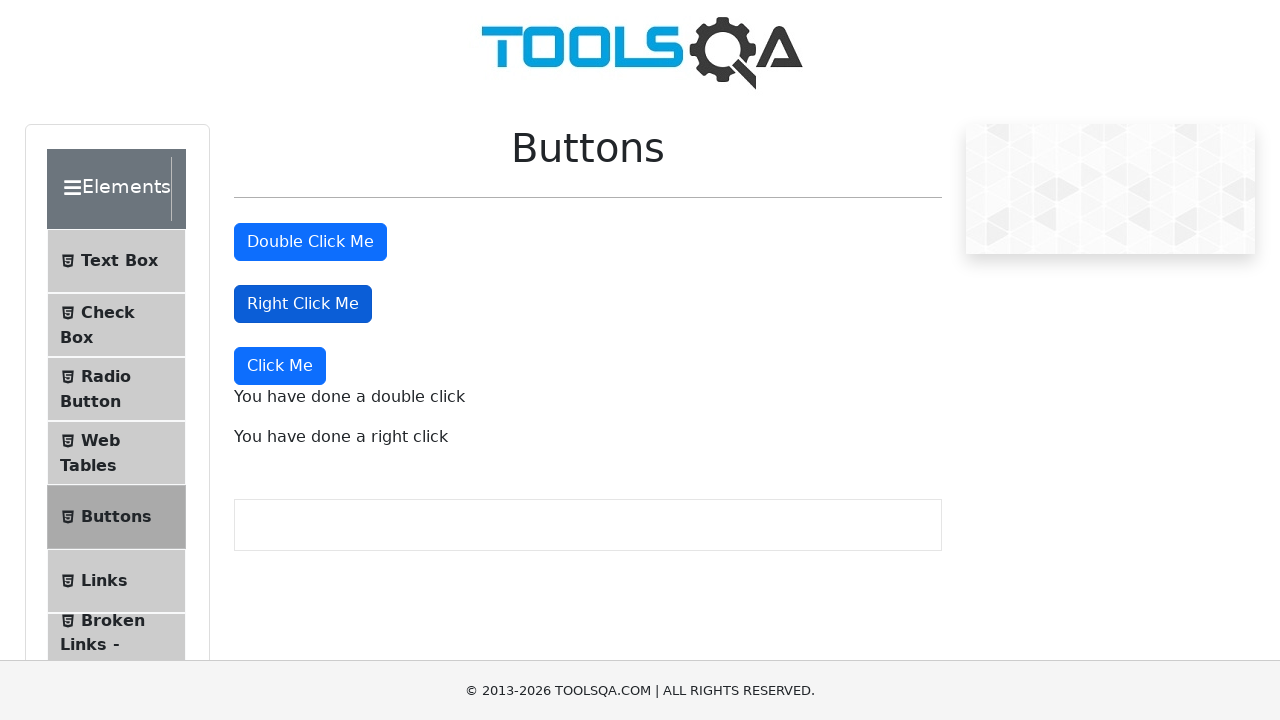

Clicked the 'Click Me' button at (280, 366) on internal:role=button[name="Click Me"s]
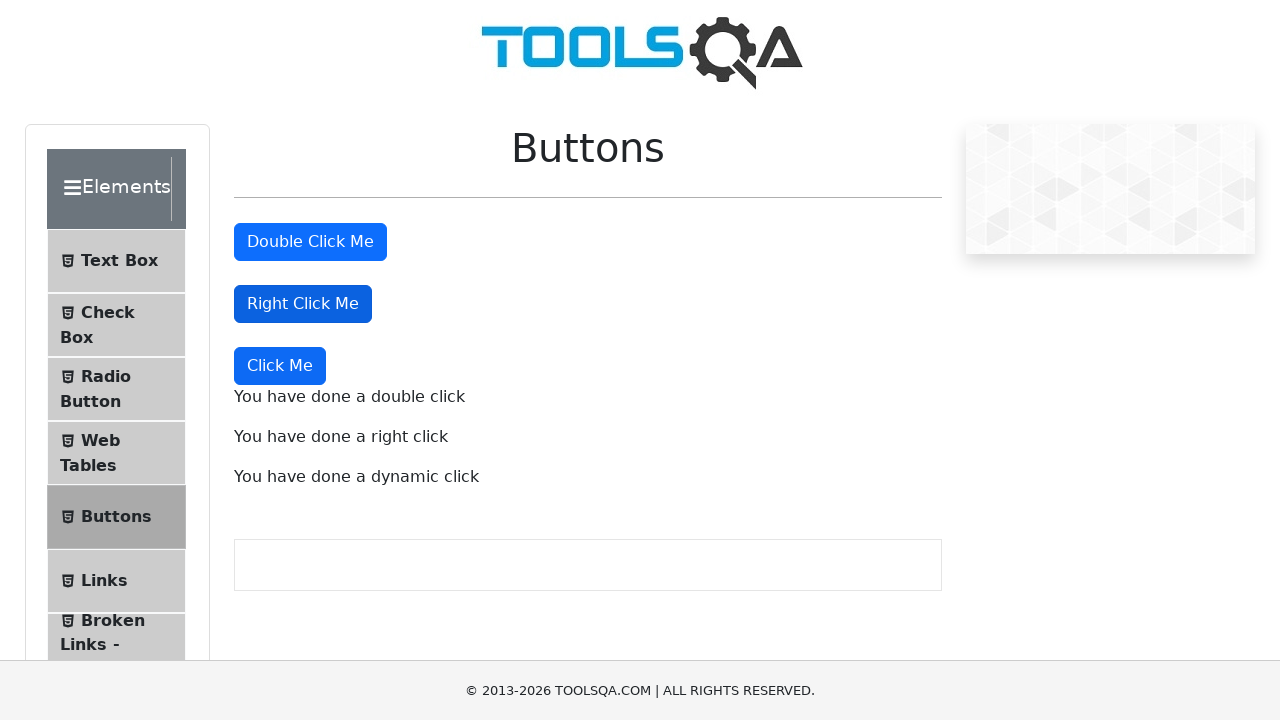

Verified that dynamic click message appeared
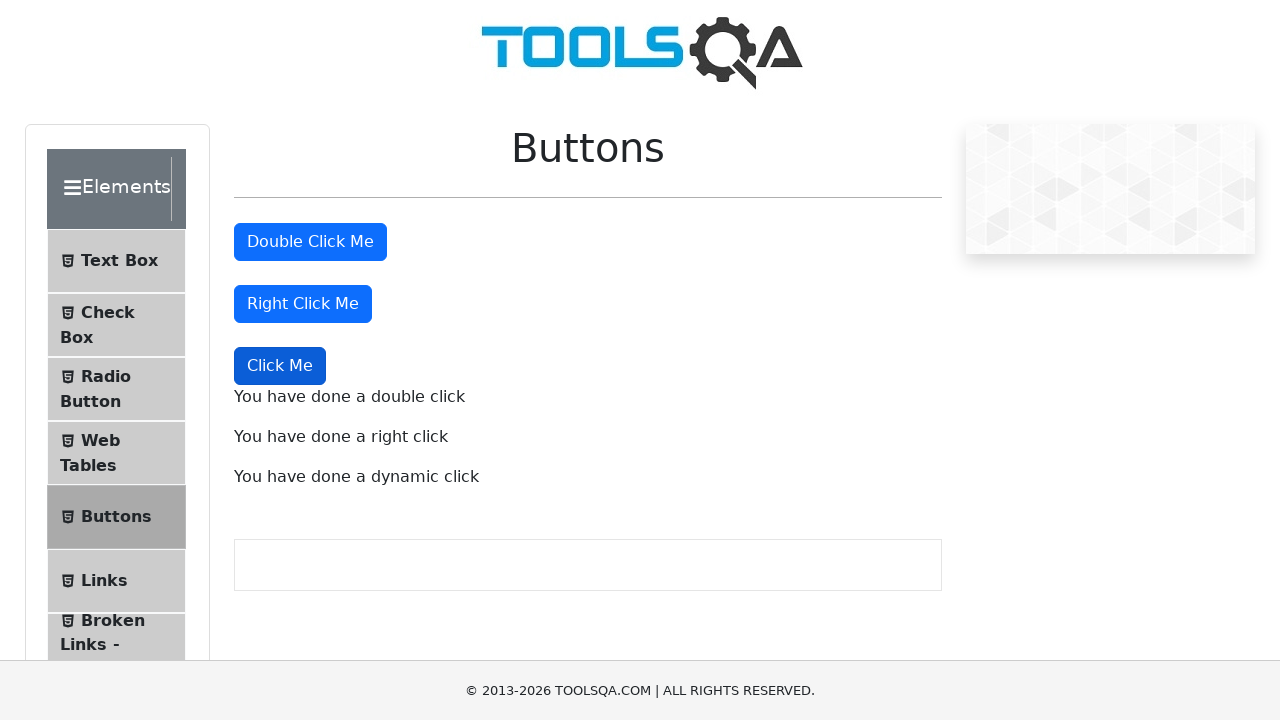

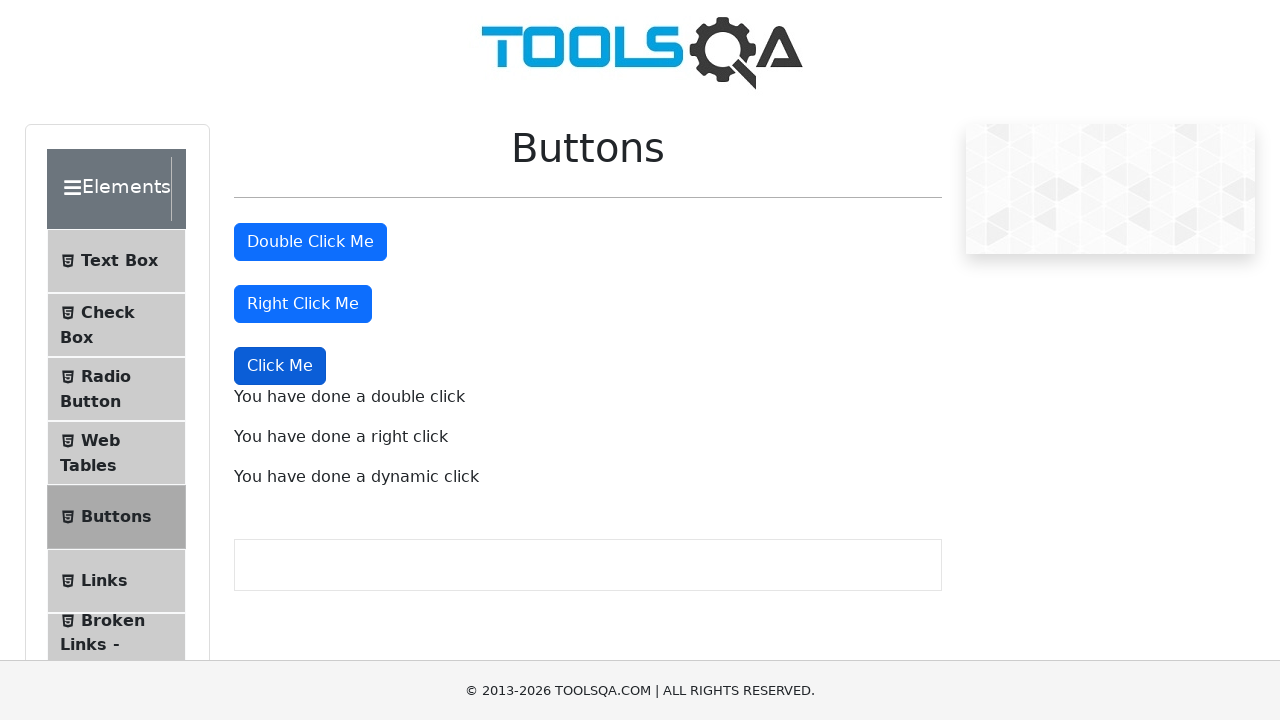